Tests that email and careers page links under Location and Employment sections are visible and that clicking careers link navigates to careers page

Starting URL: https://www.andreandson.com/

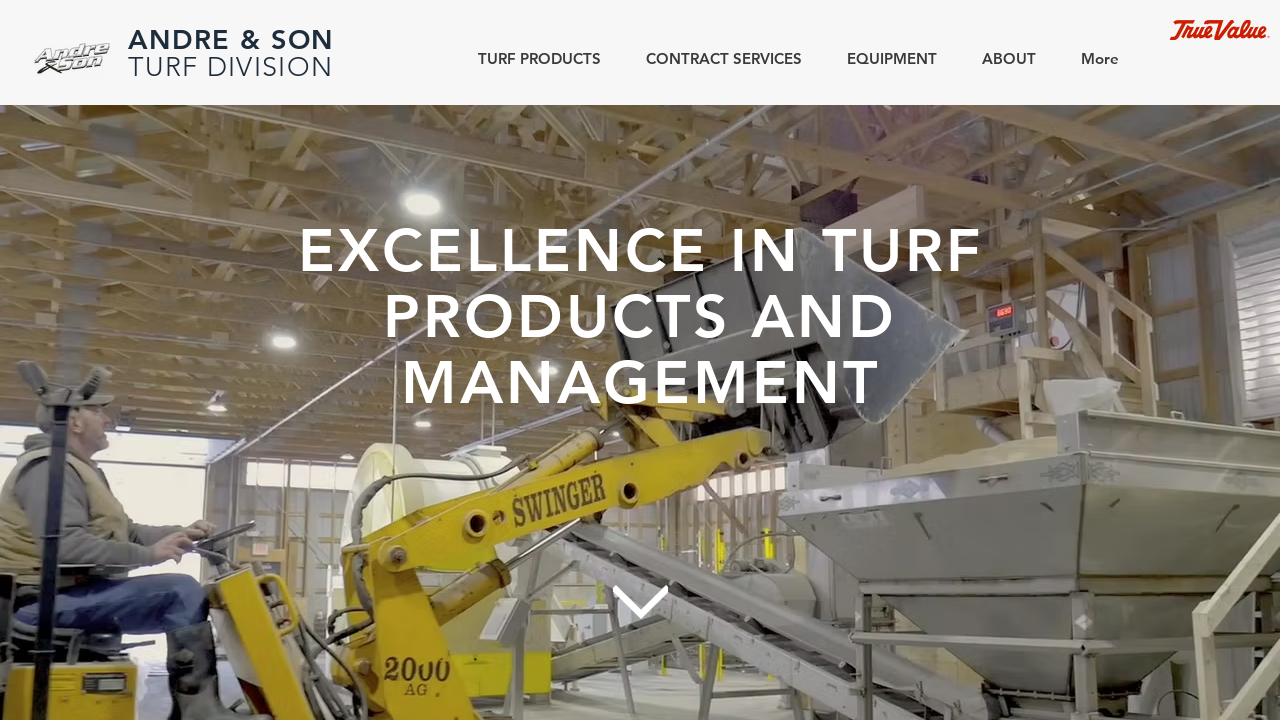

Scrolled Location heading into view
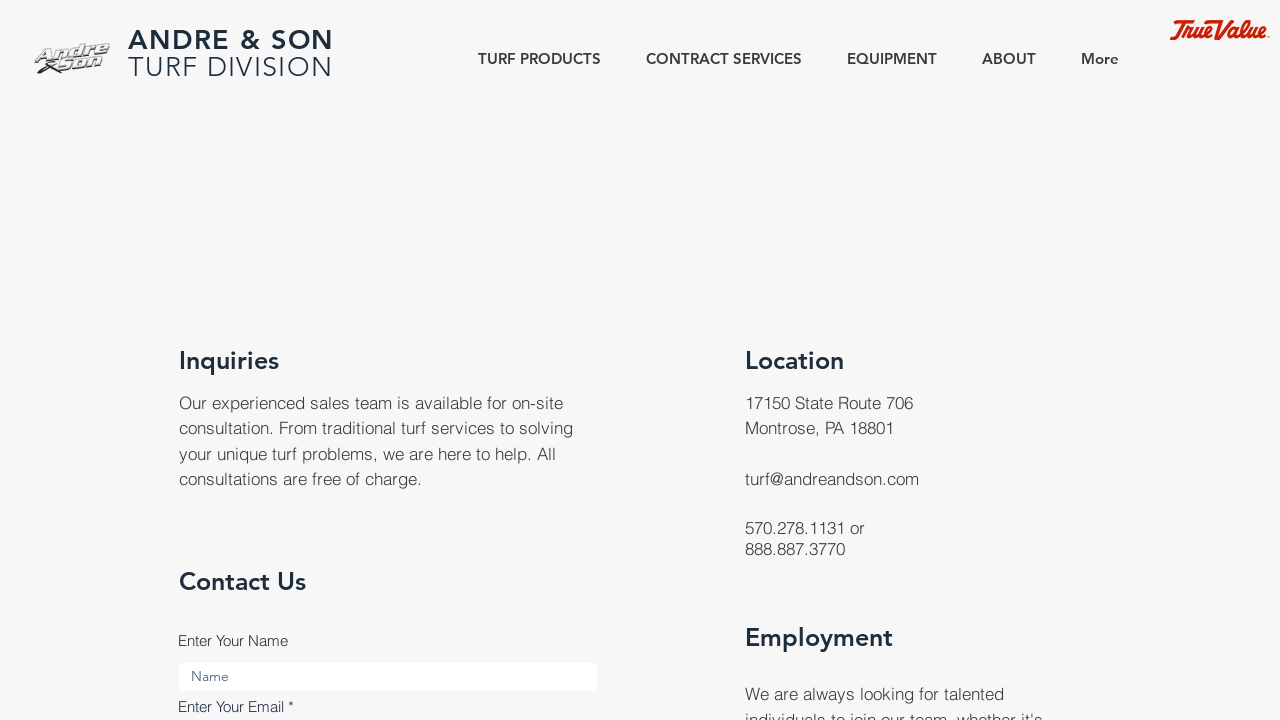

Location heading is visible
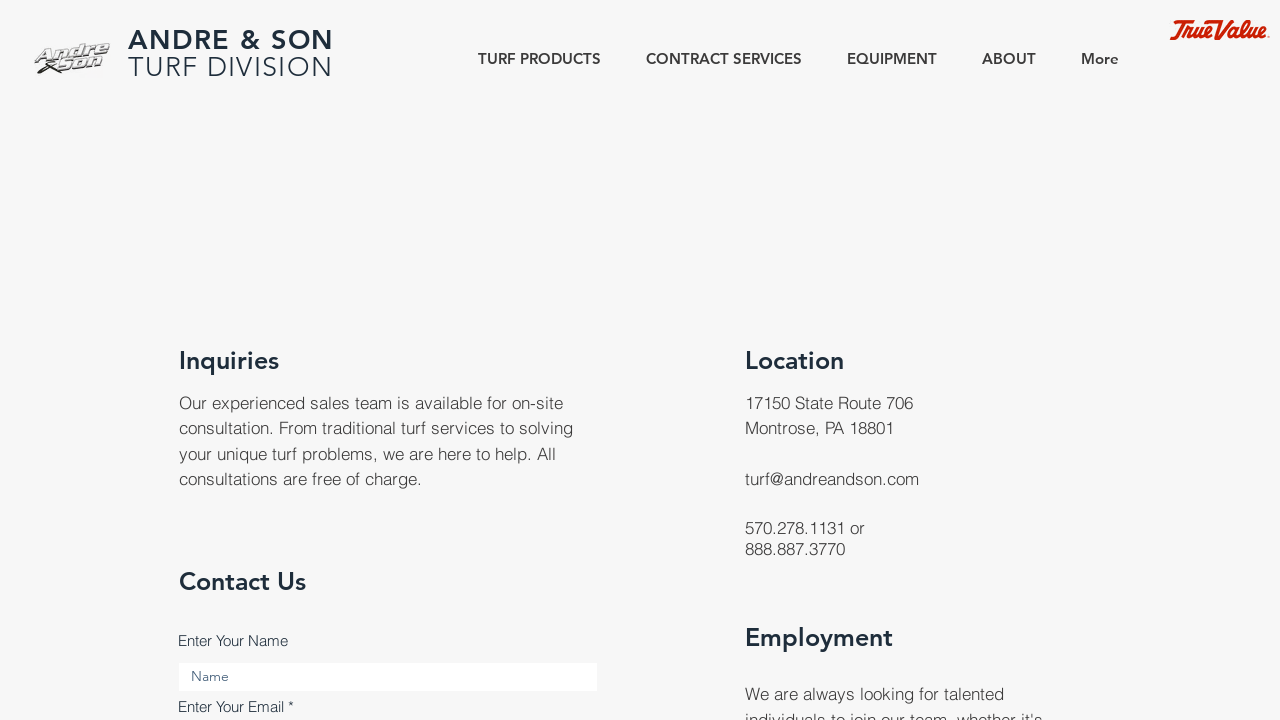

Email link 'turf@andreandson.com' is visible under Location section
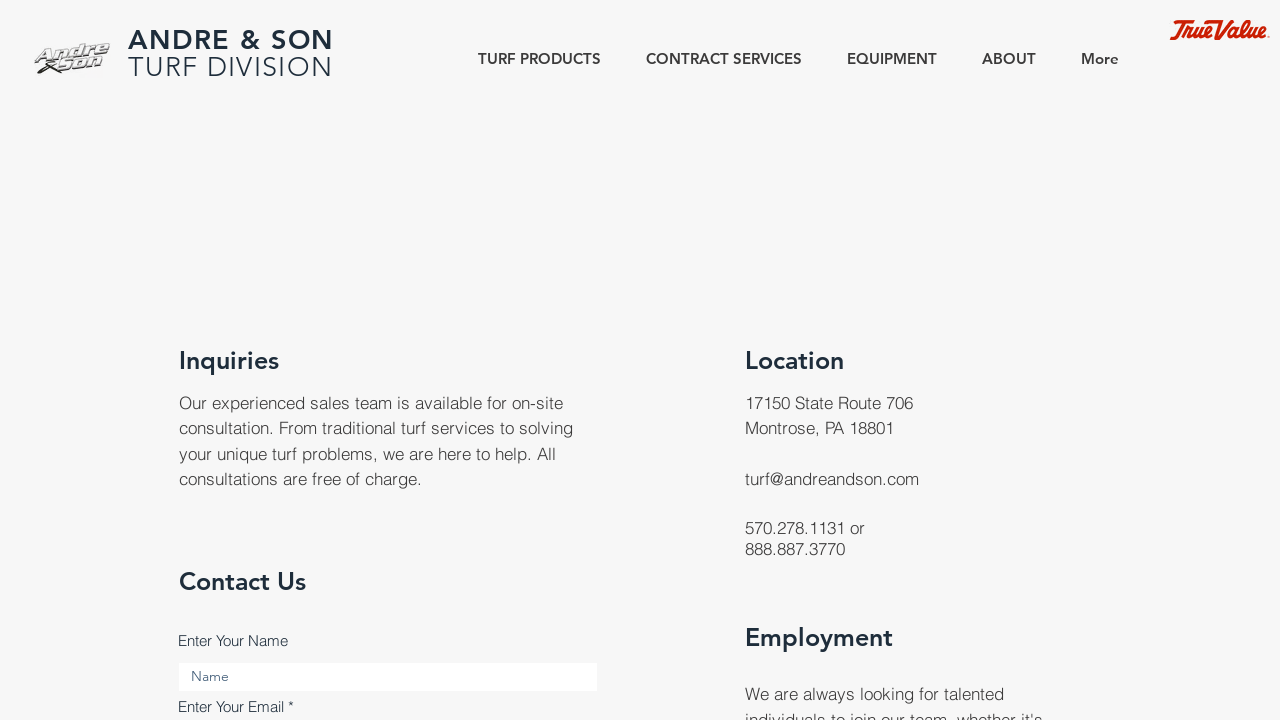

Scrolled Employment heading into view
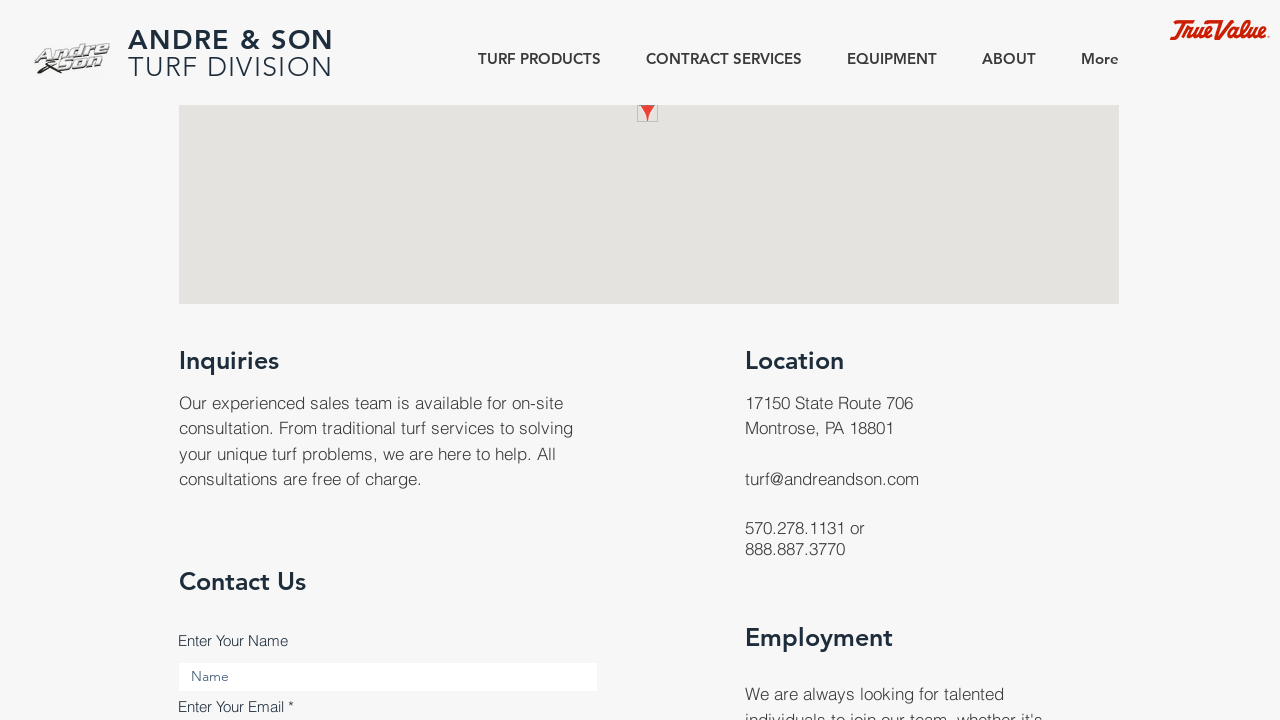

Employment heading is visible
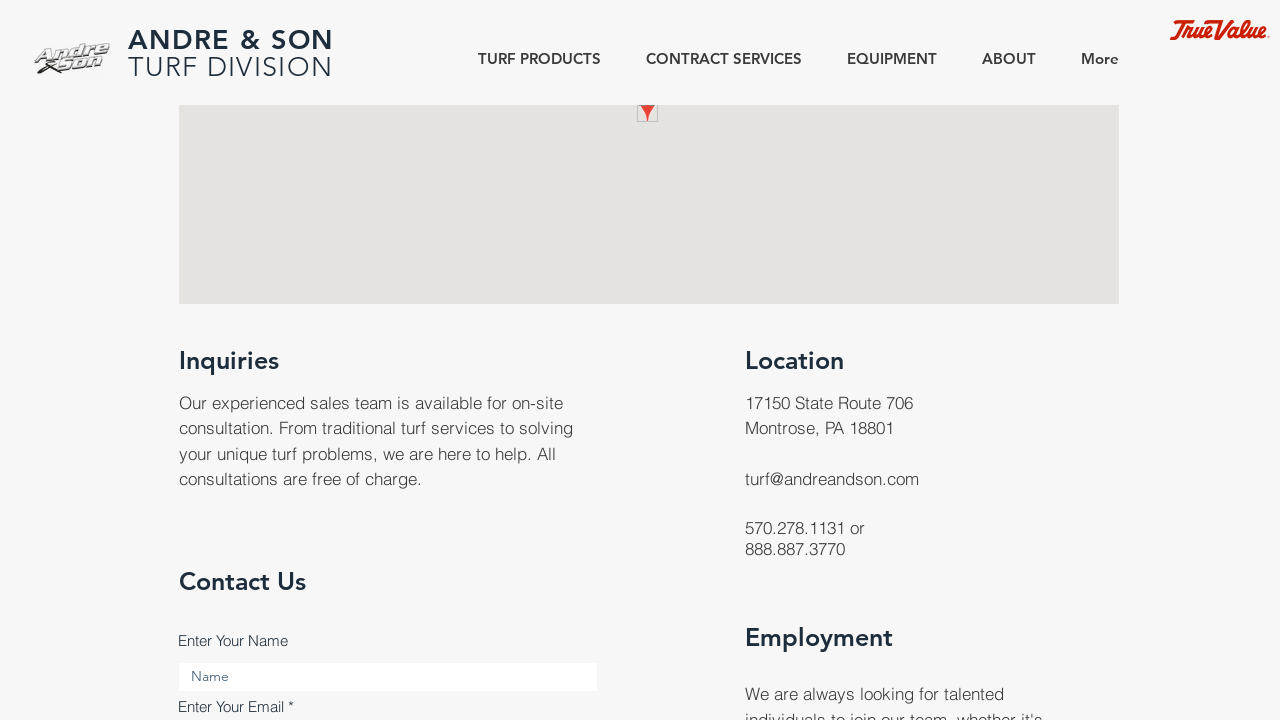

Careers page link is visible under Employment section
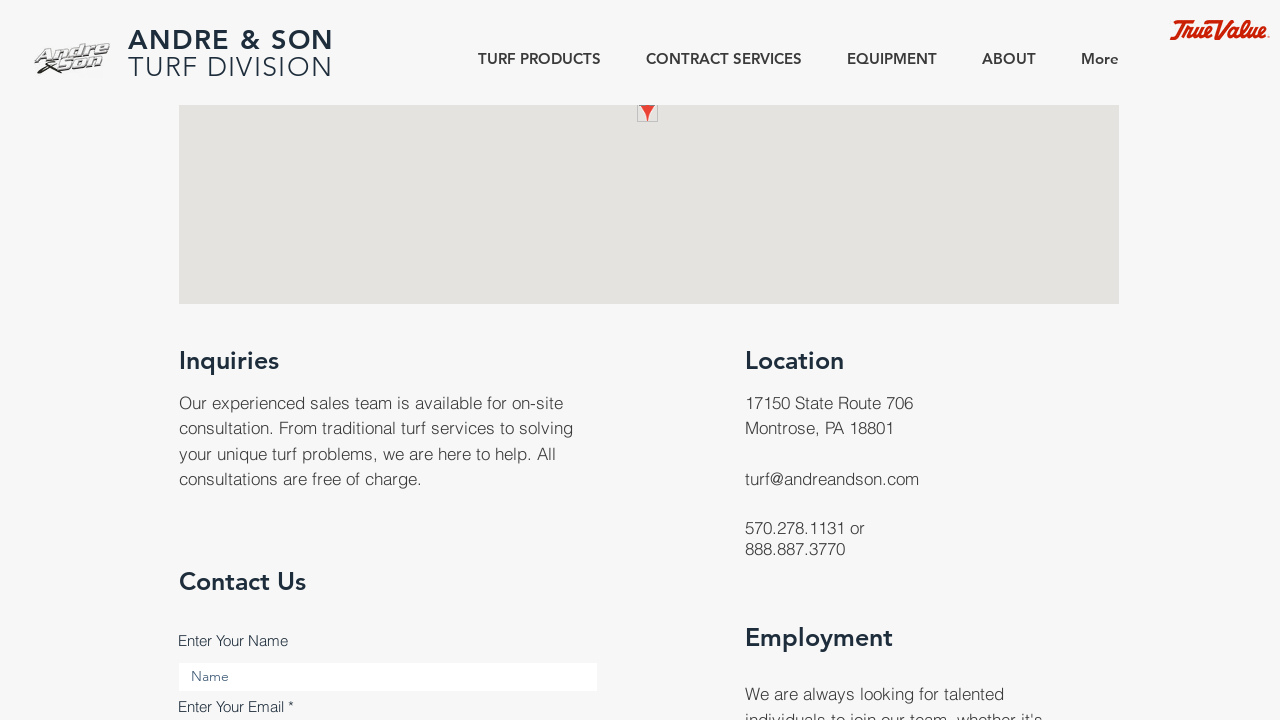

Clicked on careers page link at (915, 360) on internal:role=link[name="careers page"i]
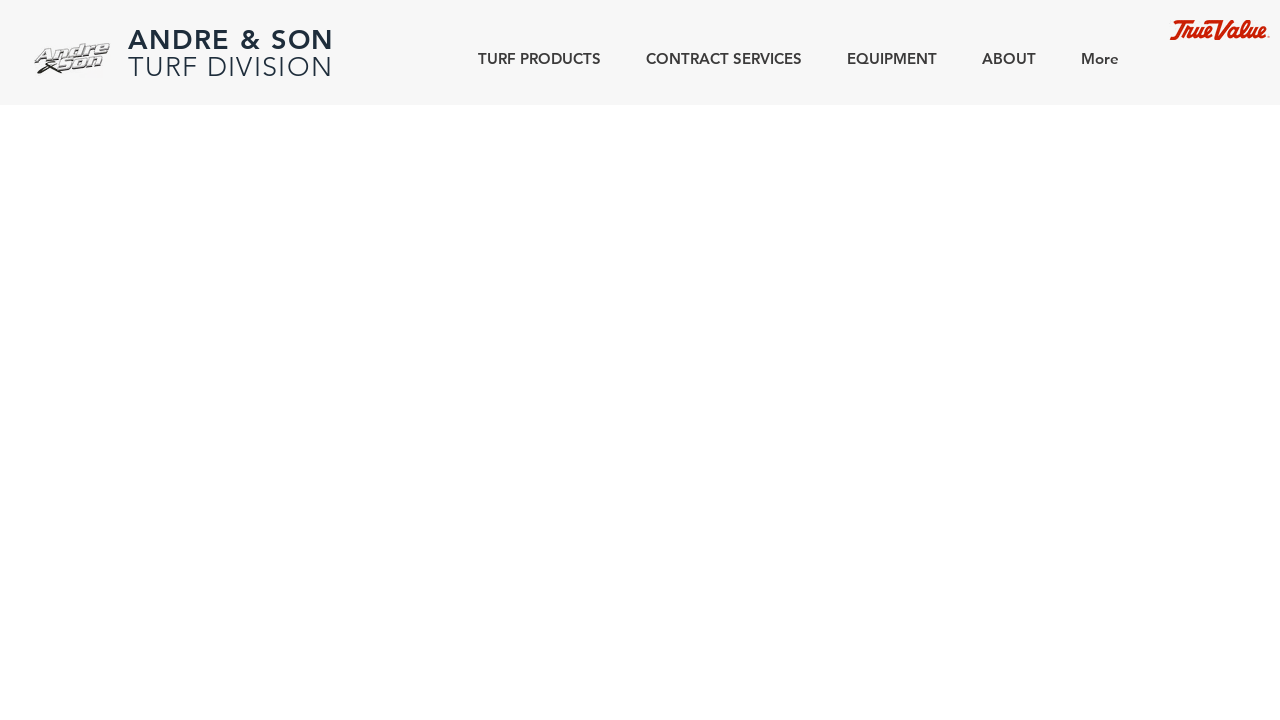

Navigation to careers page completed
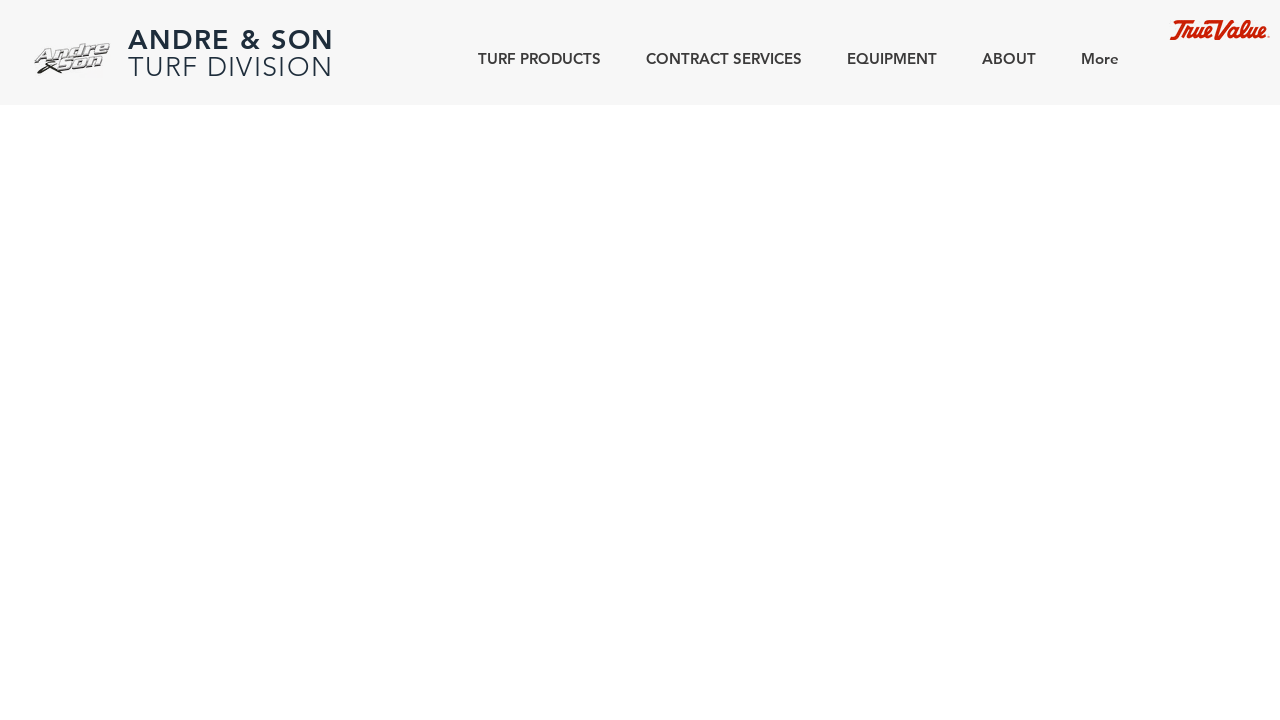

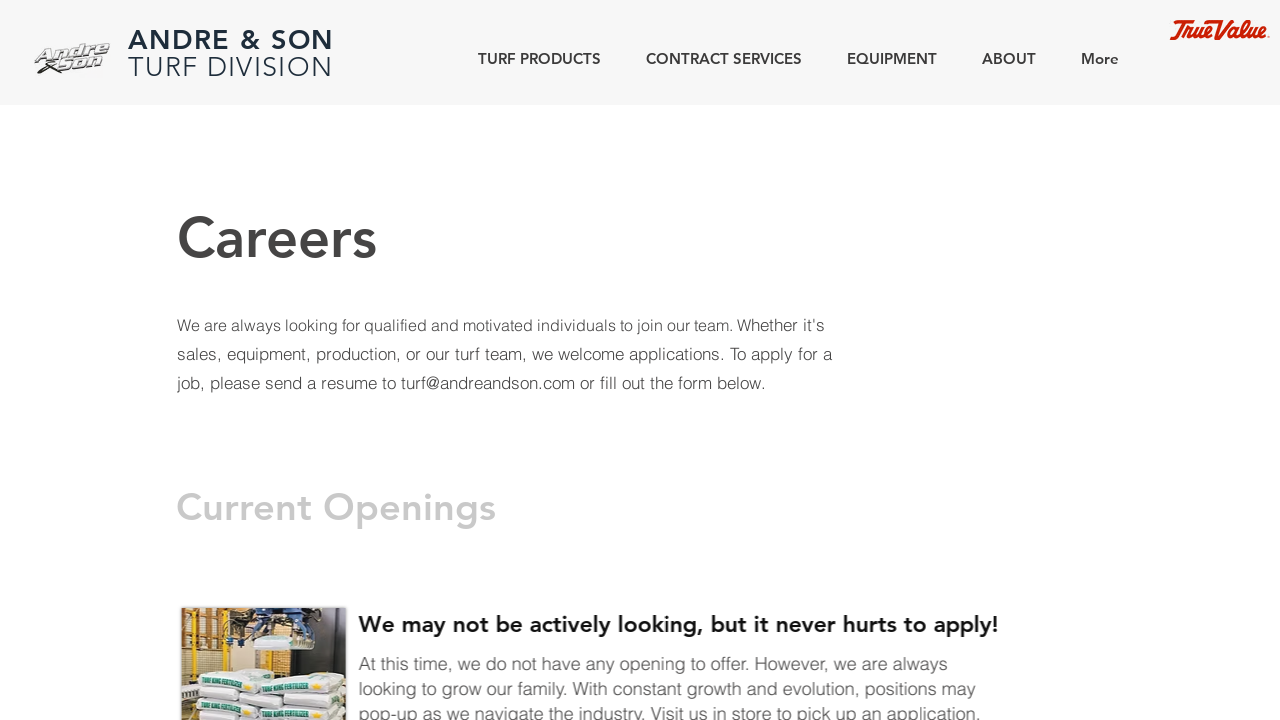